Tests navigation to Books section by clicking on the Books card and verifies the section title

Starting URL: http://intershop5.skillbox.ru/

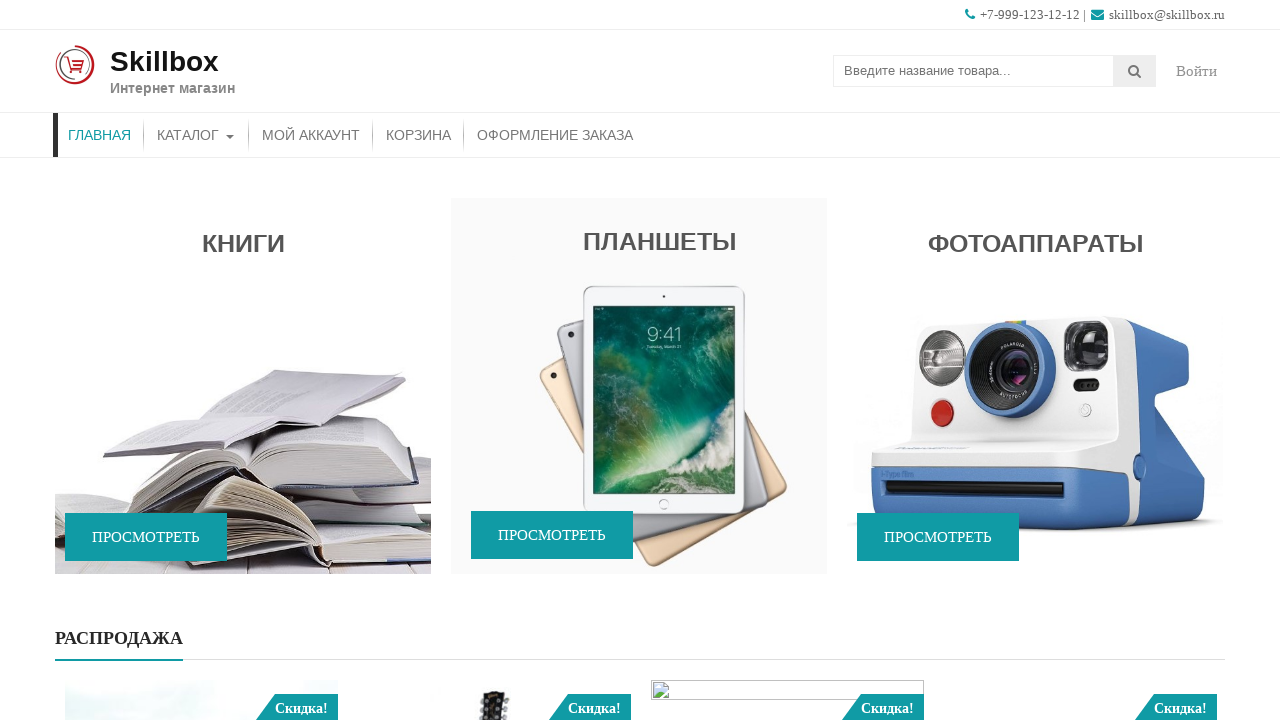

Clicked on the Books card at (243, 391) on #accesspress_storemo-2 .caption
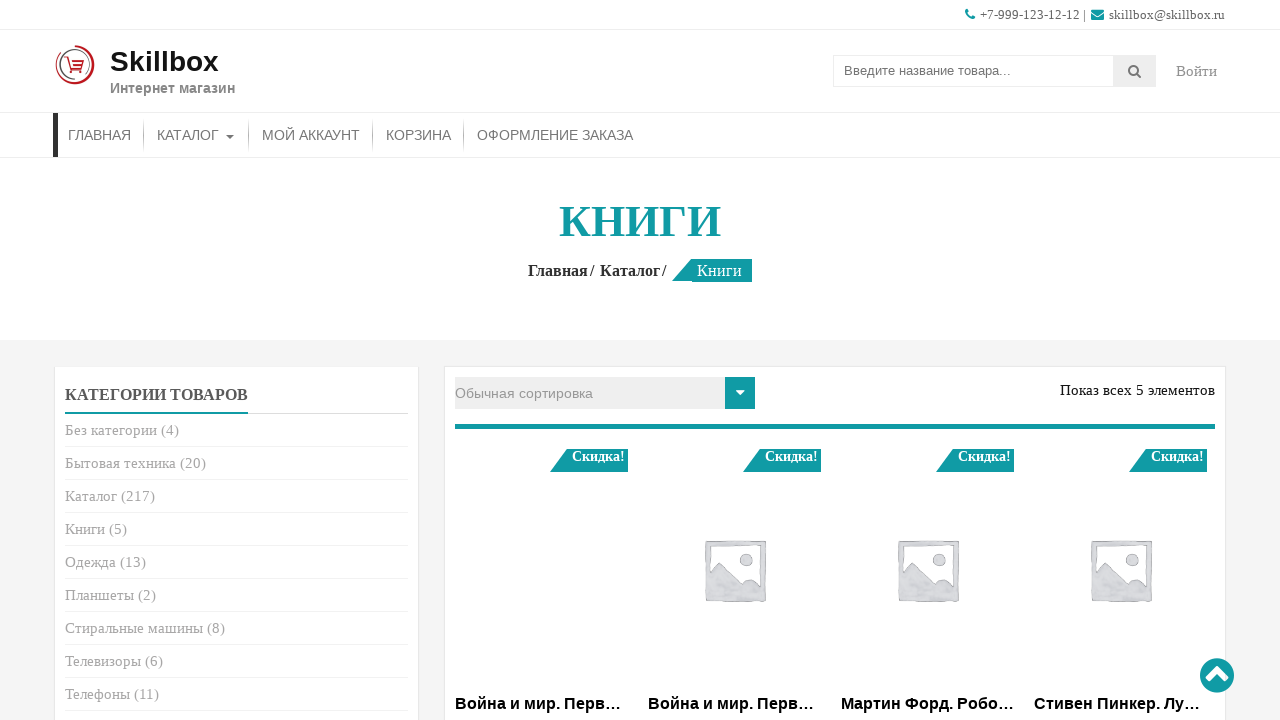

Verified the Books section title 'КНИГИ' is displayed
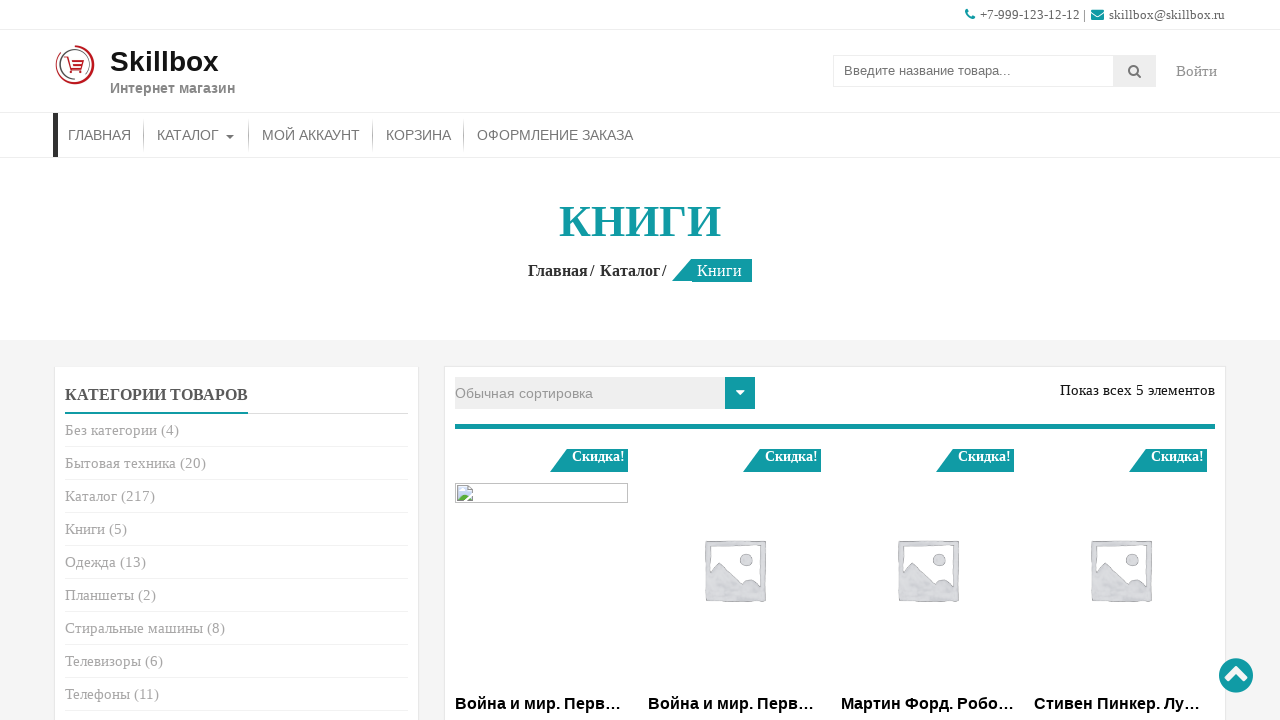

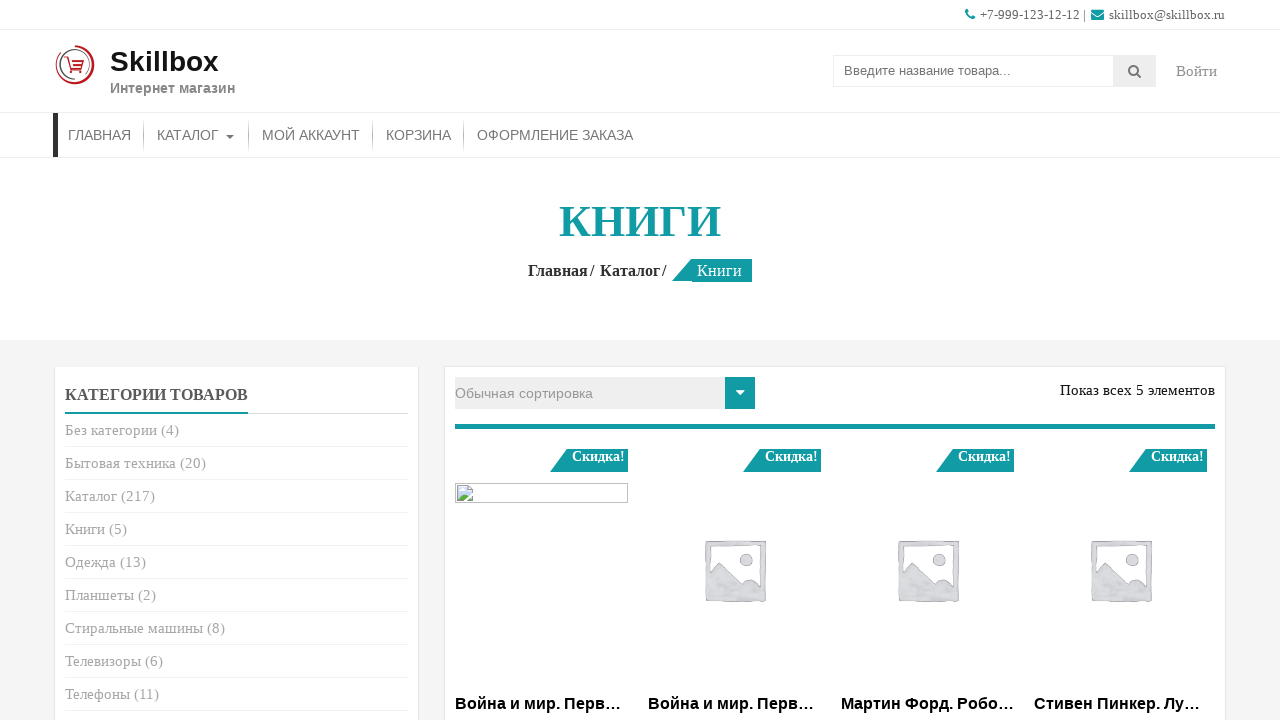